Navigates to the Cashify application and verifies that the page title matches the expected value

Starting URL: https://kapusta-qa-ro.p.goit.global/

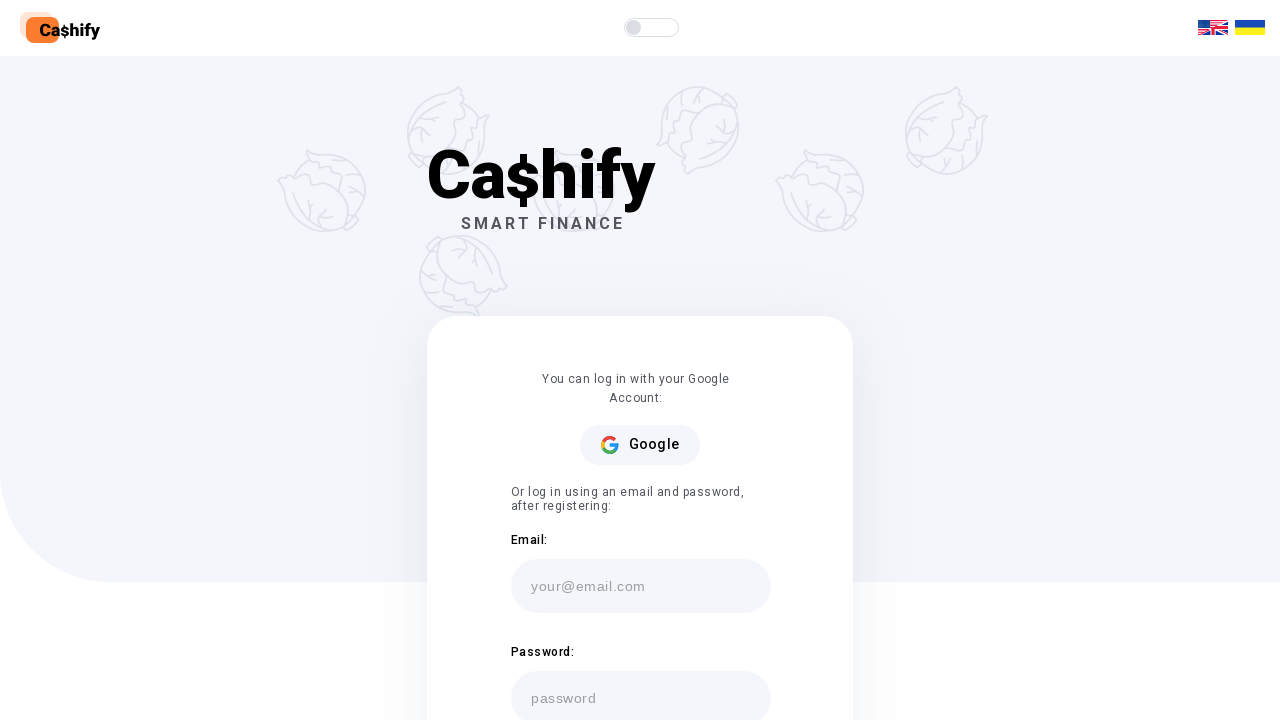

Navigated to Cashify application at https://kapusta-qa-ro.p.goit.global/
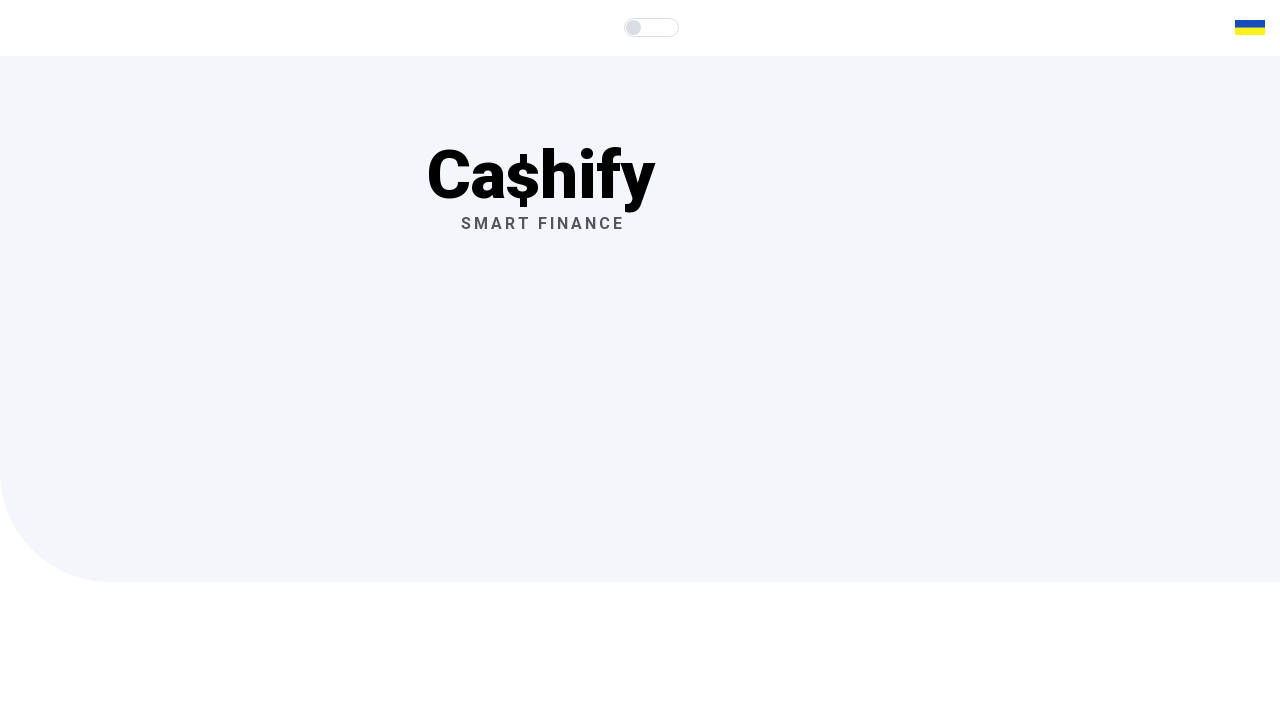

Verified page title matches expected value 'Cashify'
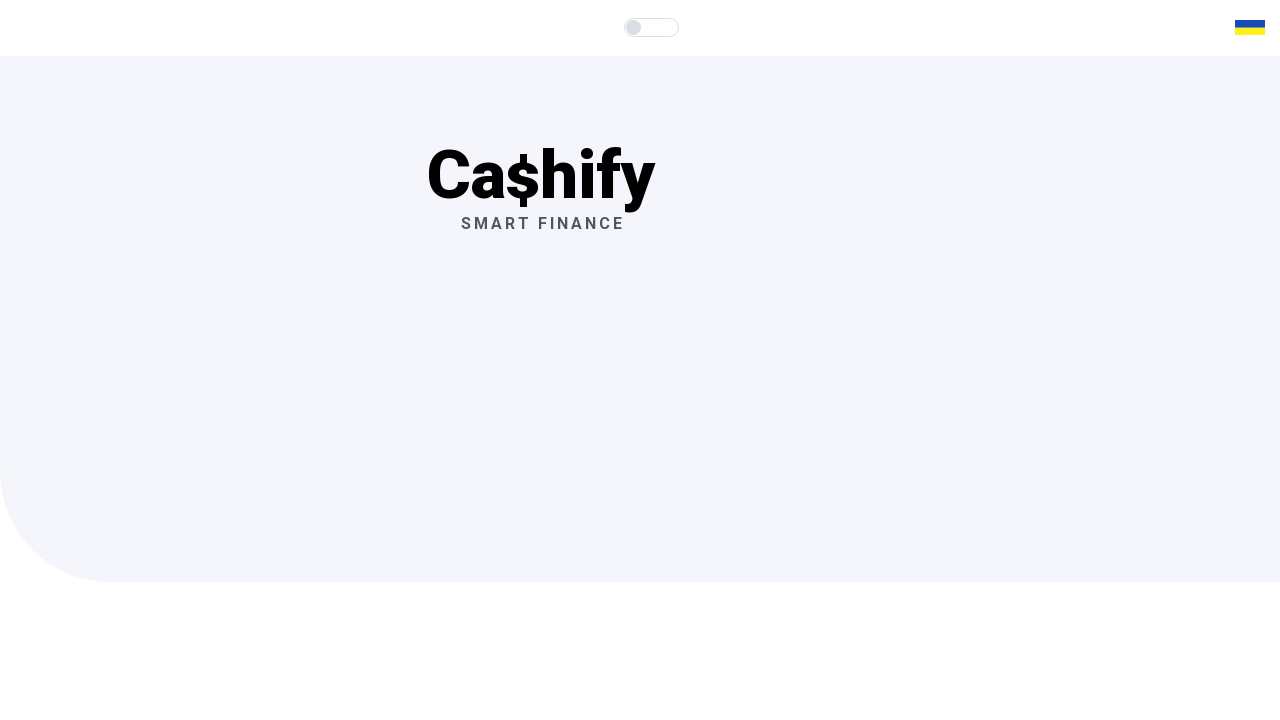

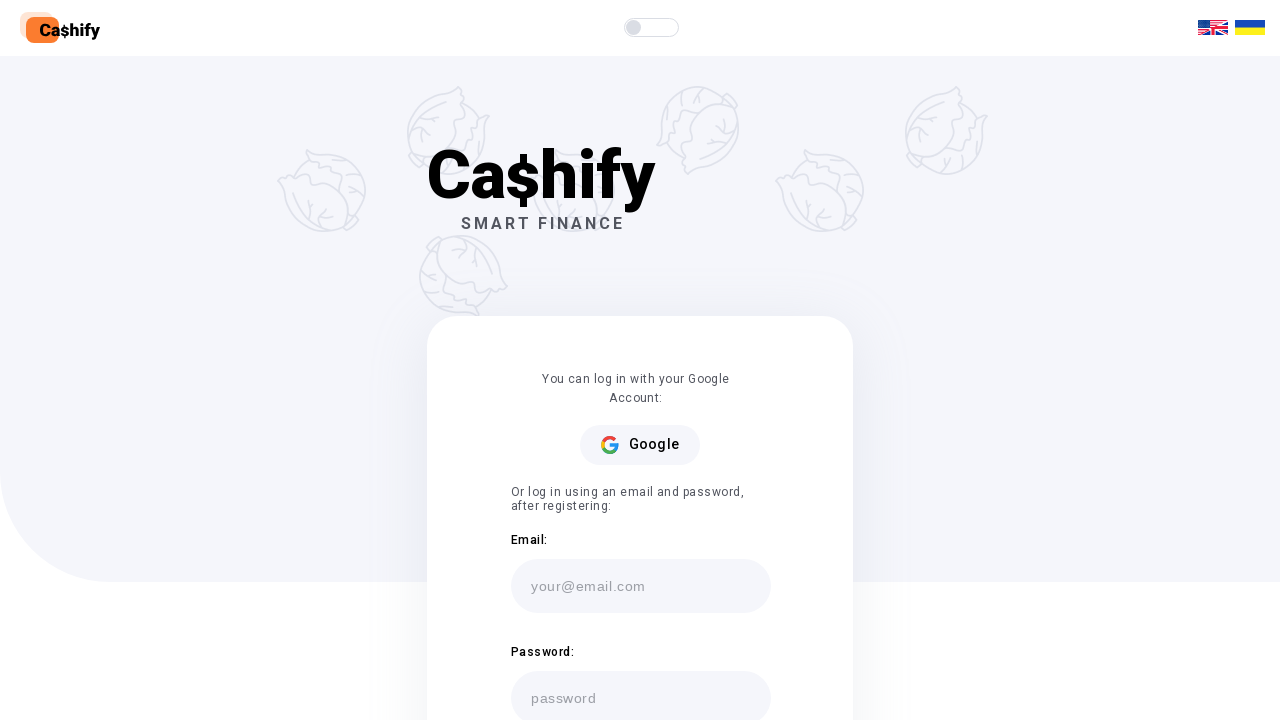